Tests the slider widget on demoqa.com by moving the slider to a specific value and verifying the displayed value matches the expected result.

Starting URL: https://demoqa.com/slider

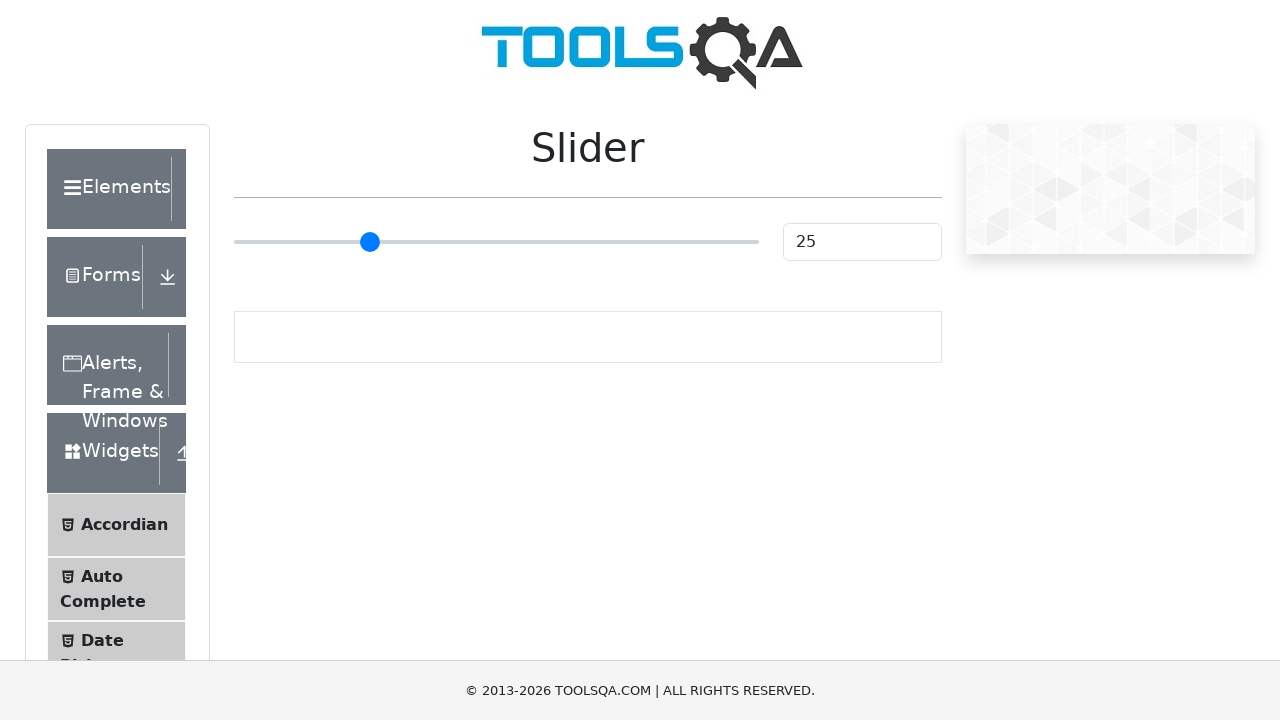

Navigated to the slider page at https://demoqa.com/slider
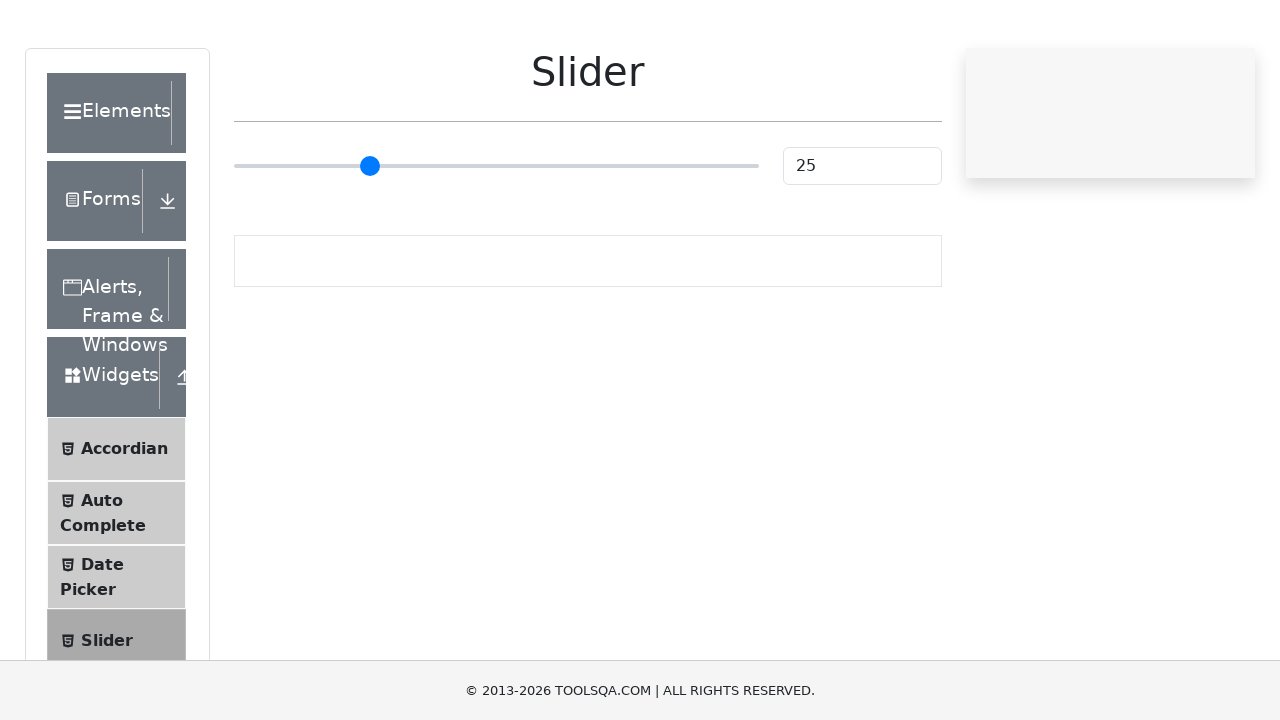

Moved slider to value 75 on input[type="range"]
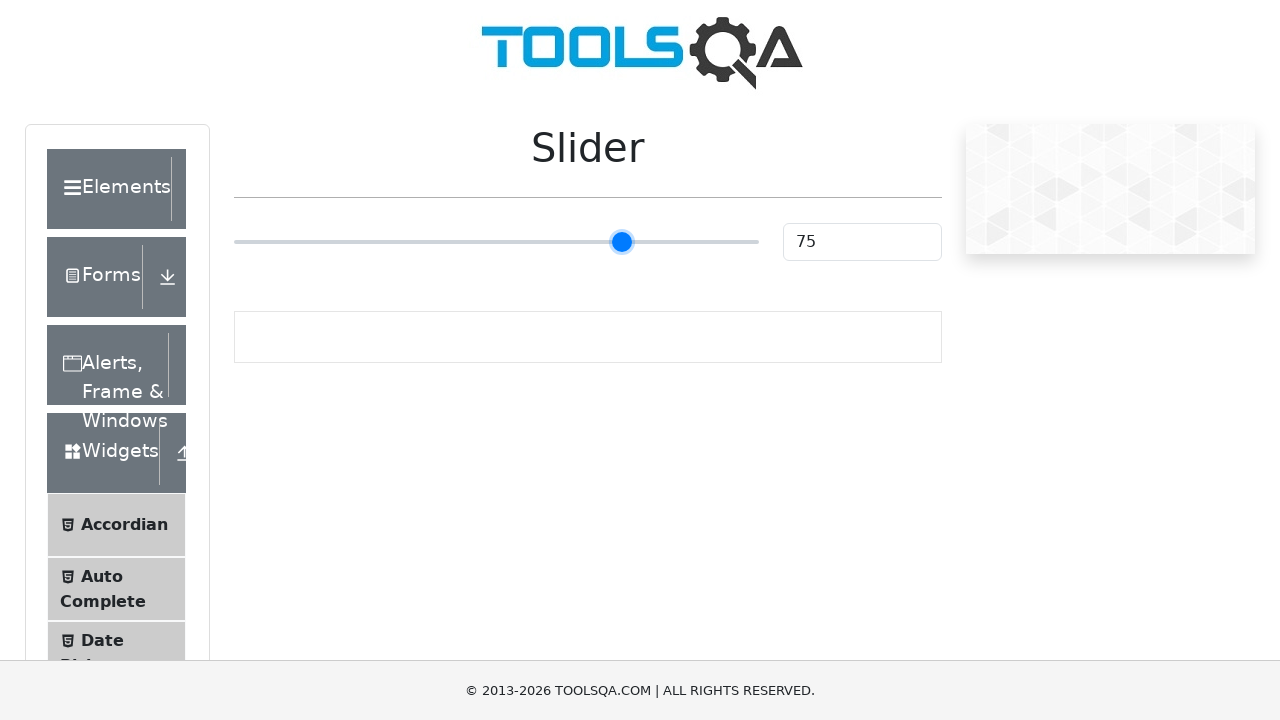

Retrieved slider value from display element
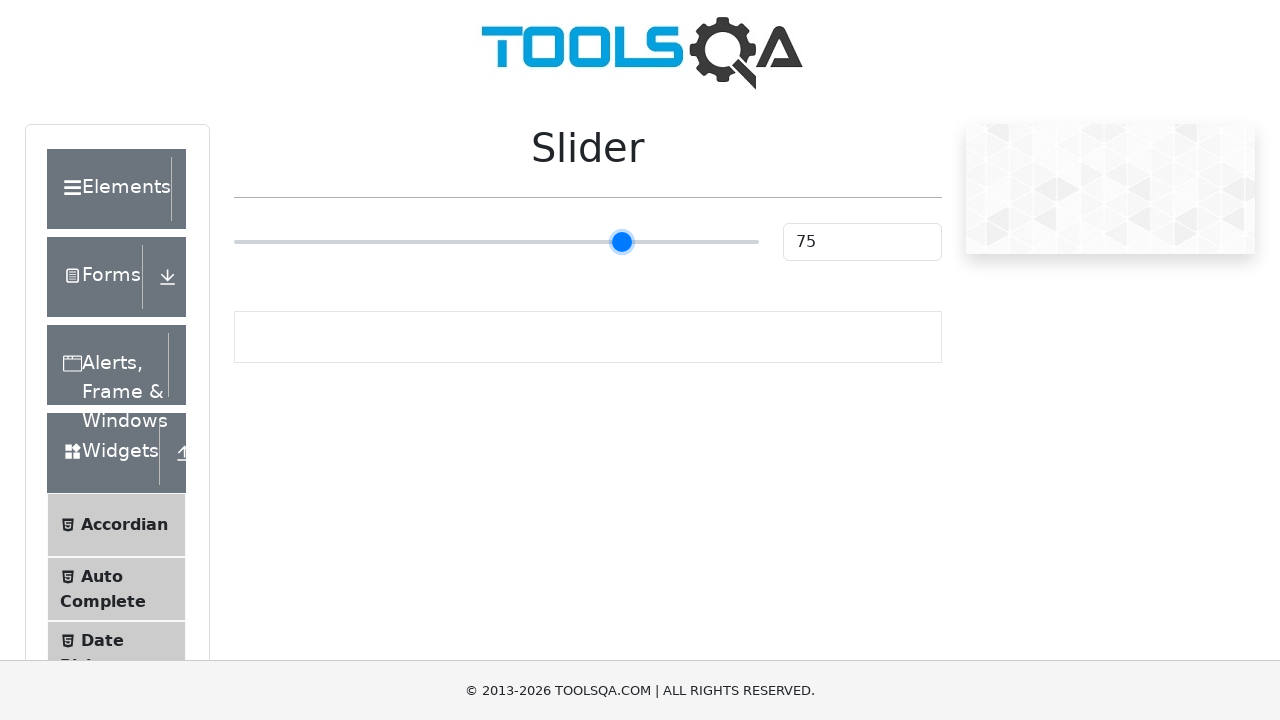

Verified slider value matches expected result of 75
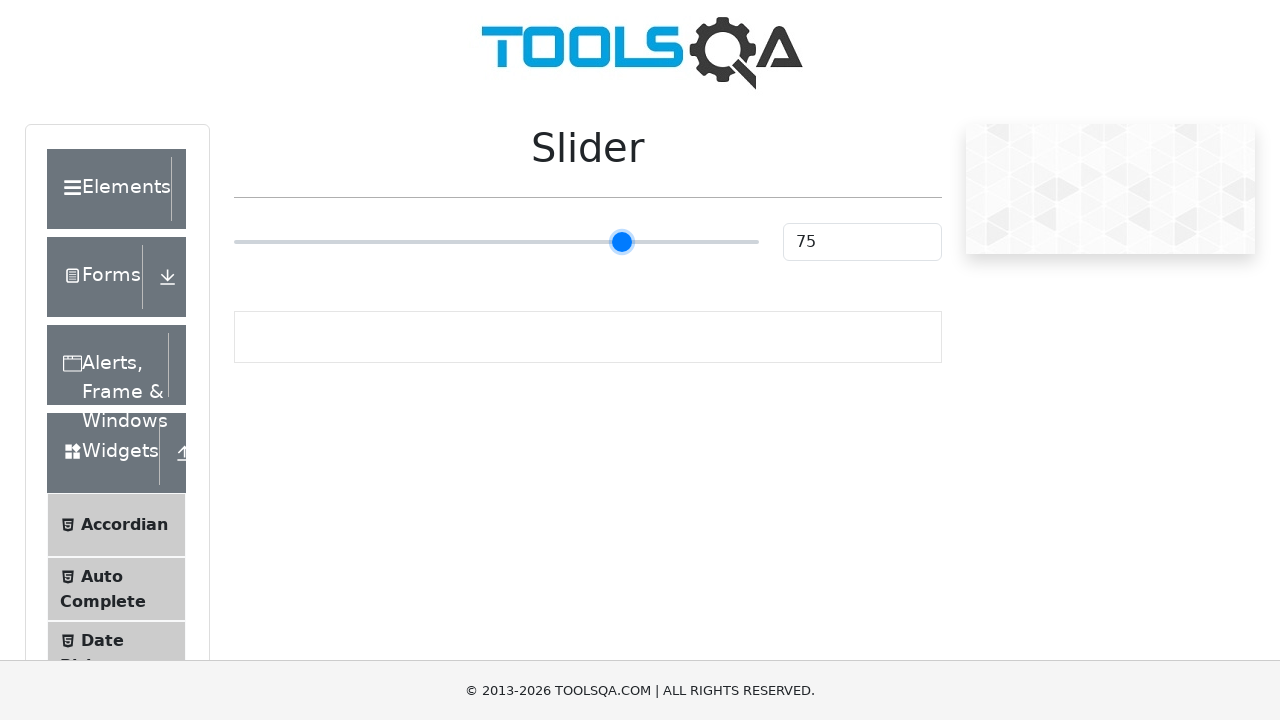

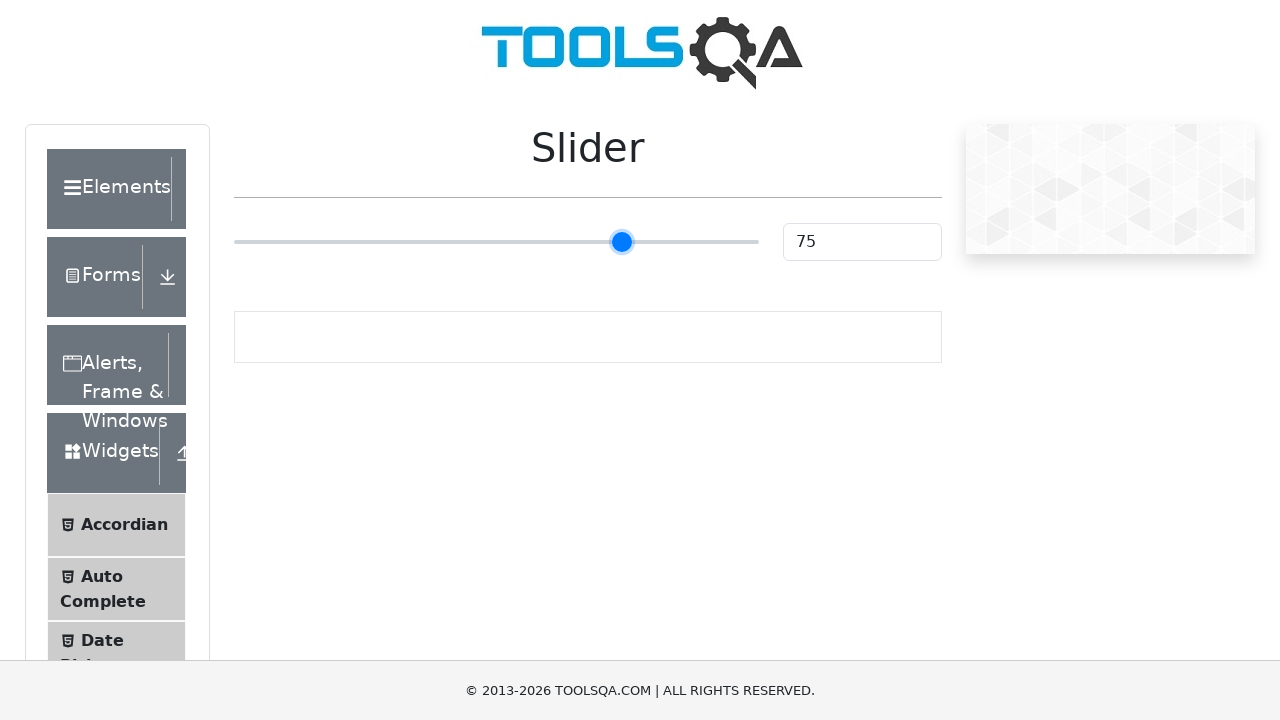